Navigates to a buttons demo page and performs a click action on a button element

Starting URL: https://demoqa.com/buttons

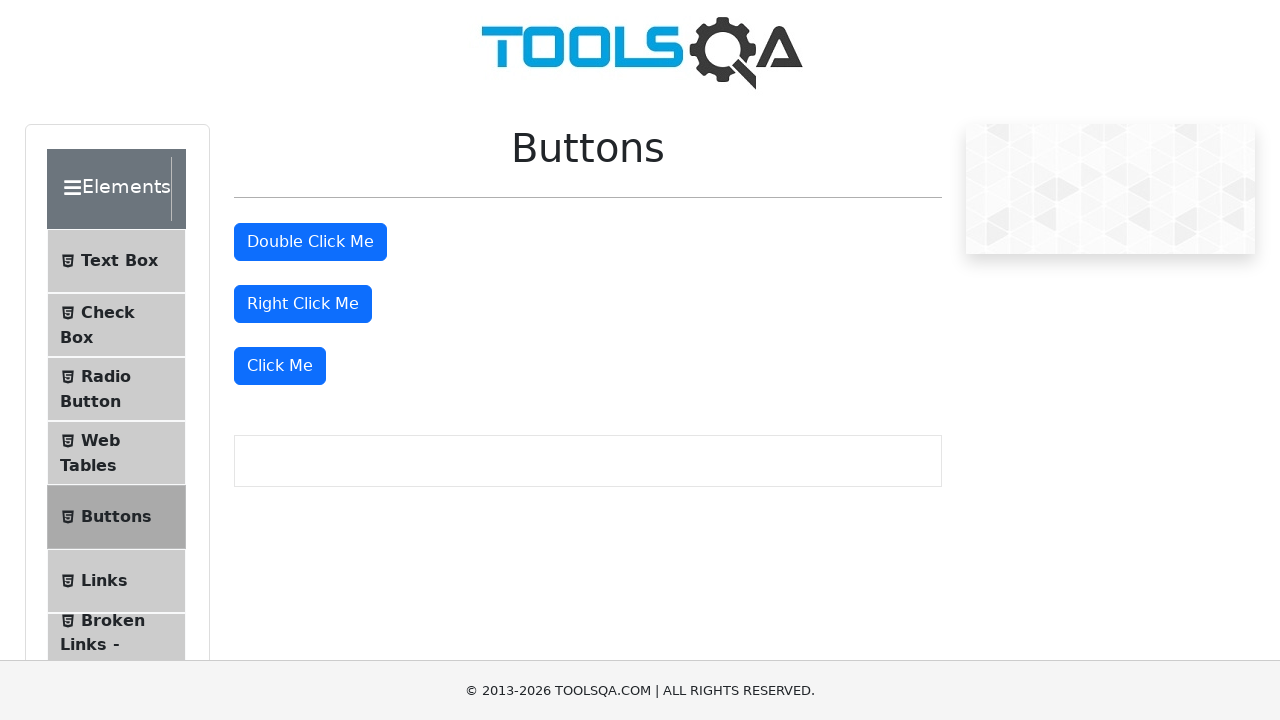

Navigated to buttons demo page
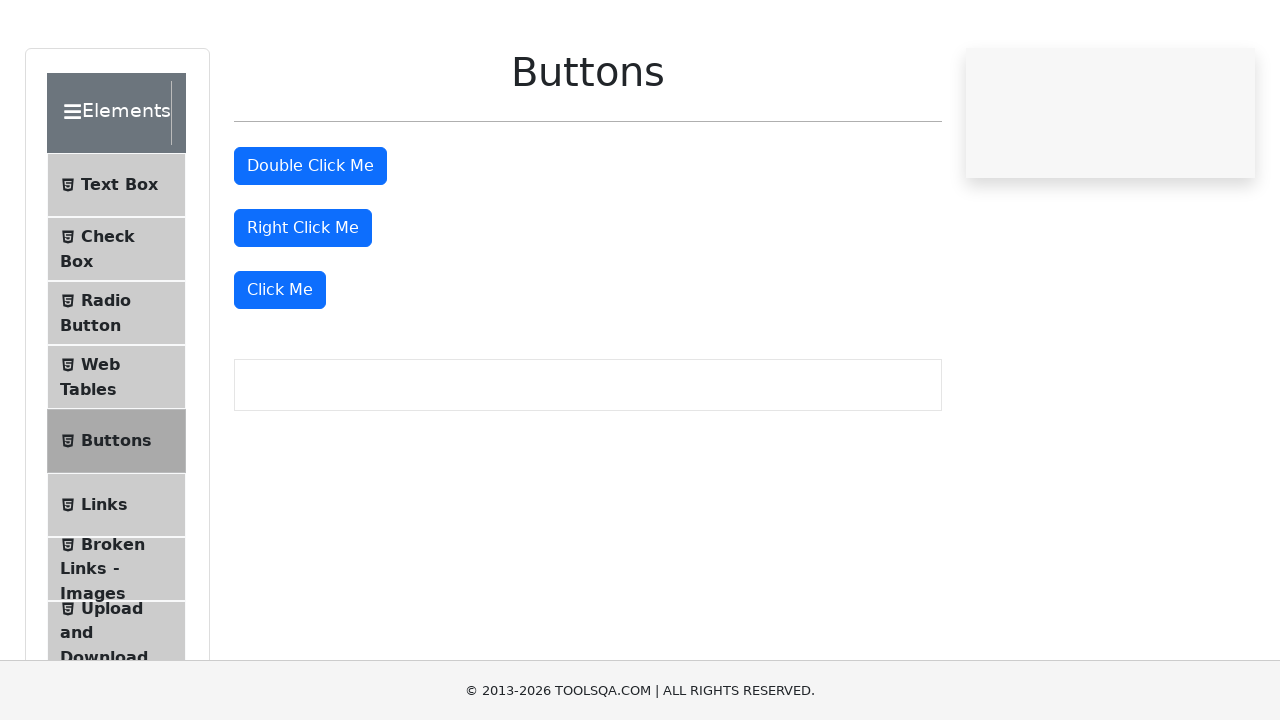

Clicked the button element at (310, 242) on button#doubleClickBtn
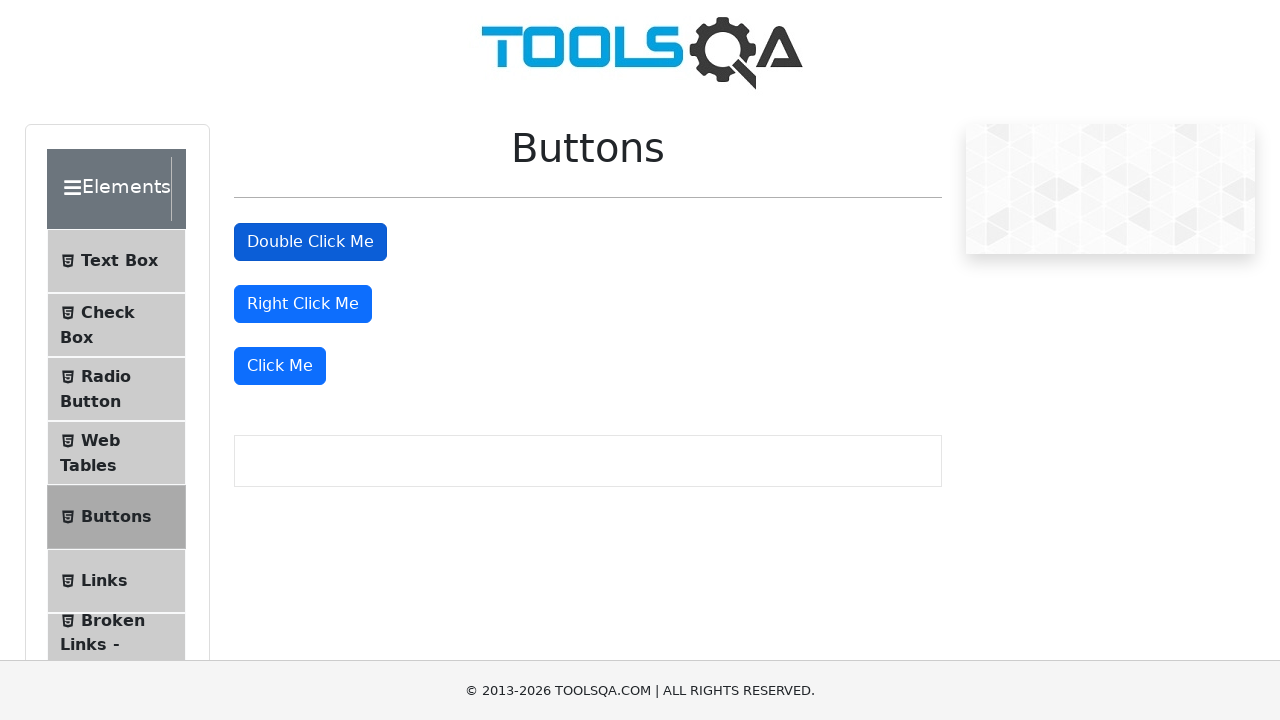

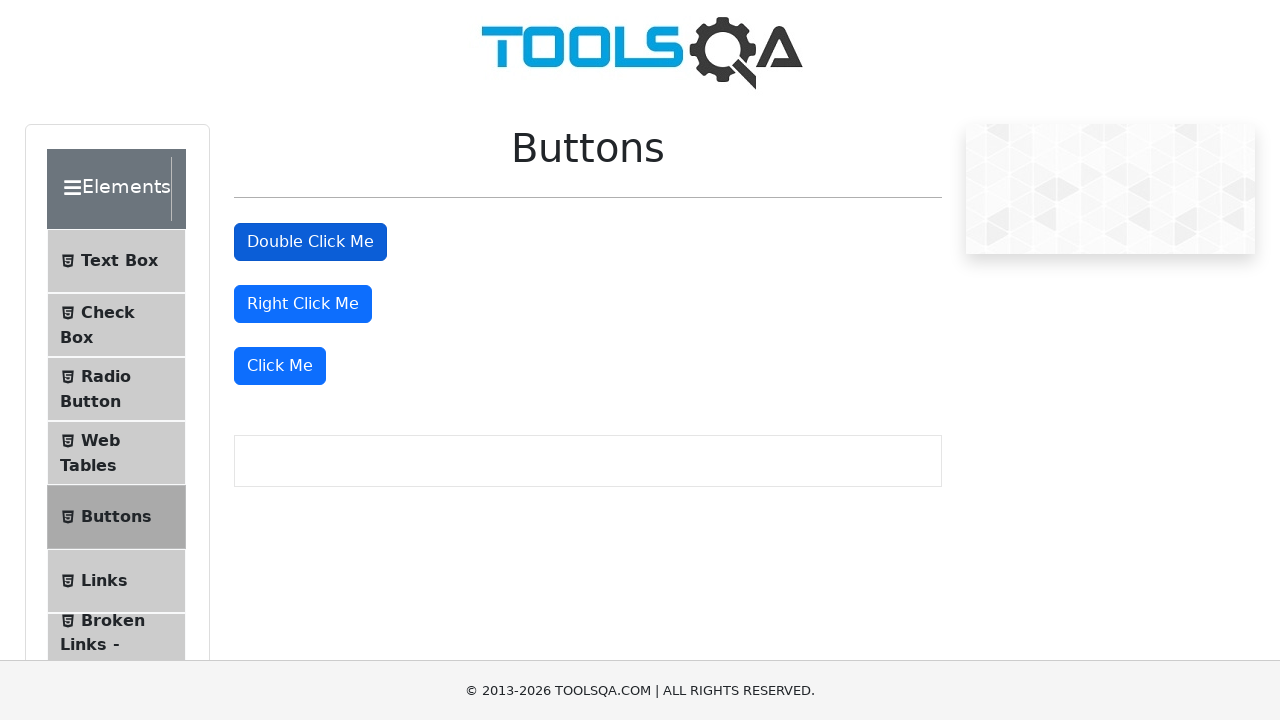